Tests injecting jQuery Growl library into a page and displaying various notification messages (plain, error, notice, warning) using JavaScript execution.

Starting URL: http://the-internet.herokuapp.com

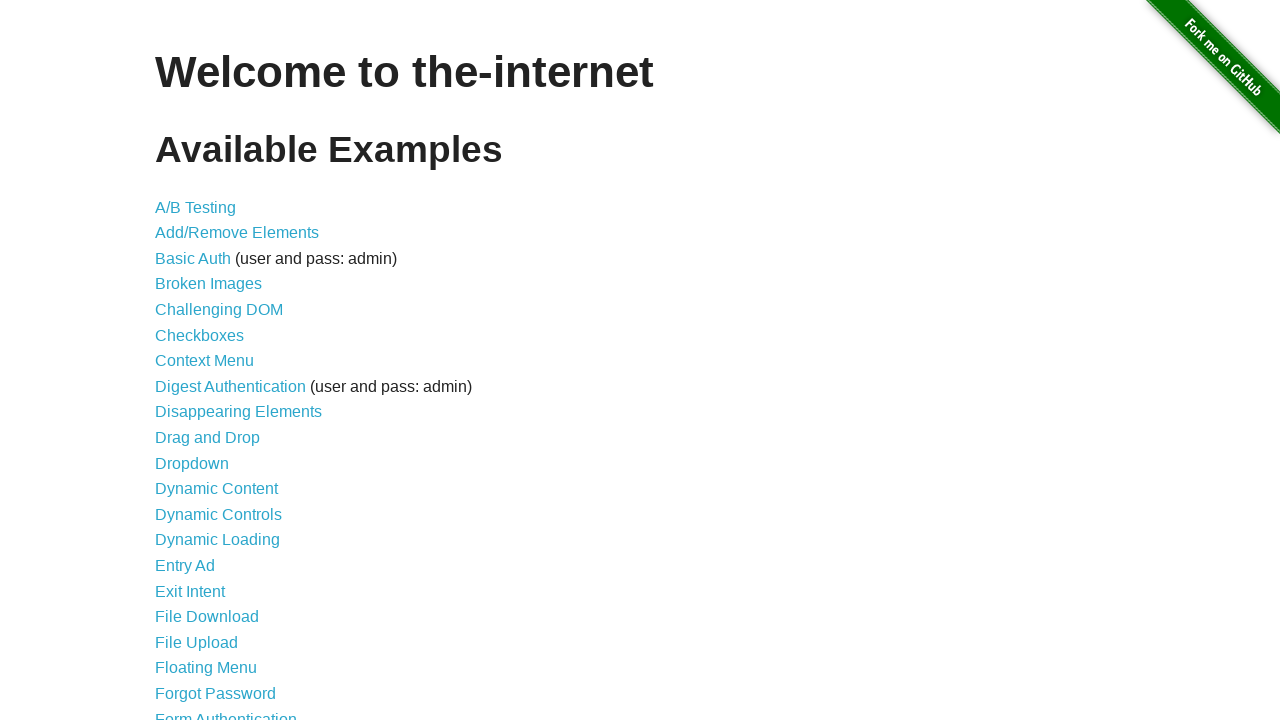

Injected jQuery library into page if not already present
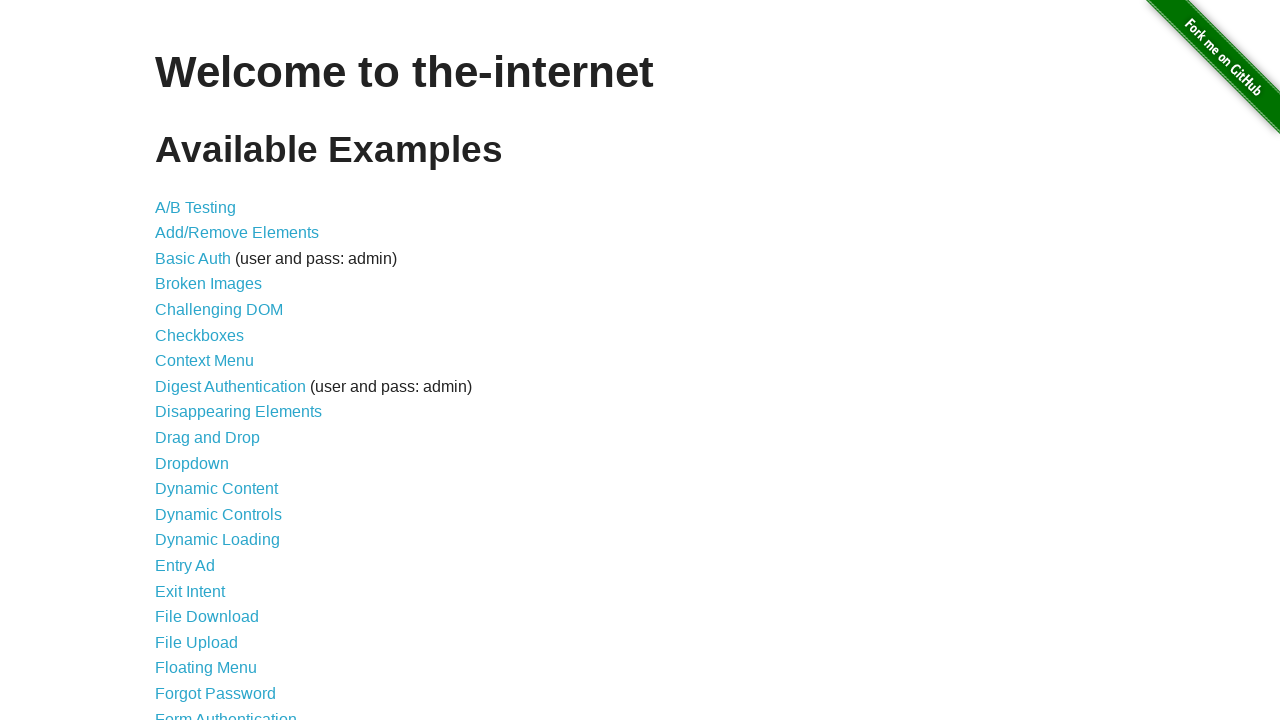

Waited for jQuery to load and become available
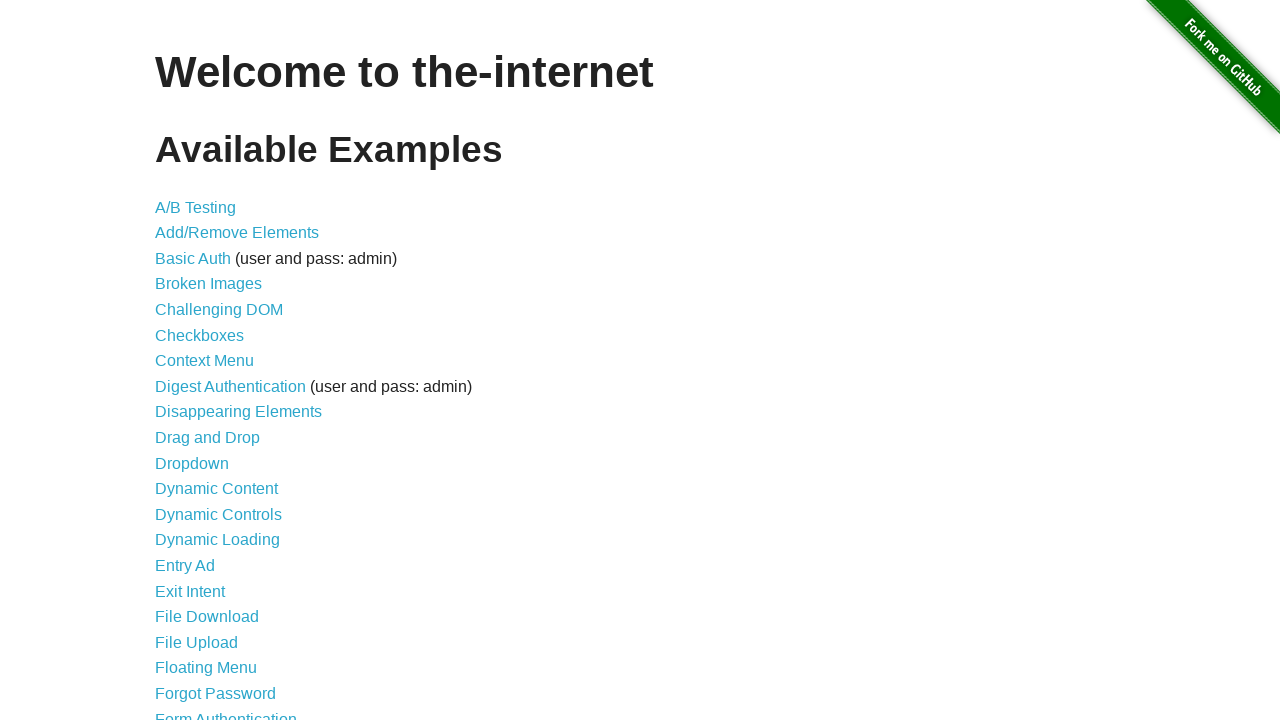

Loaded jQuery Growl library script
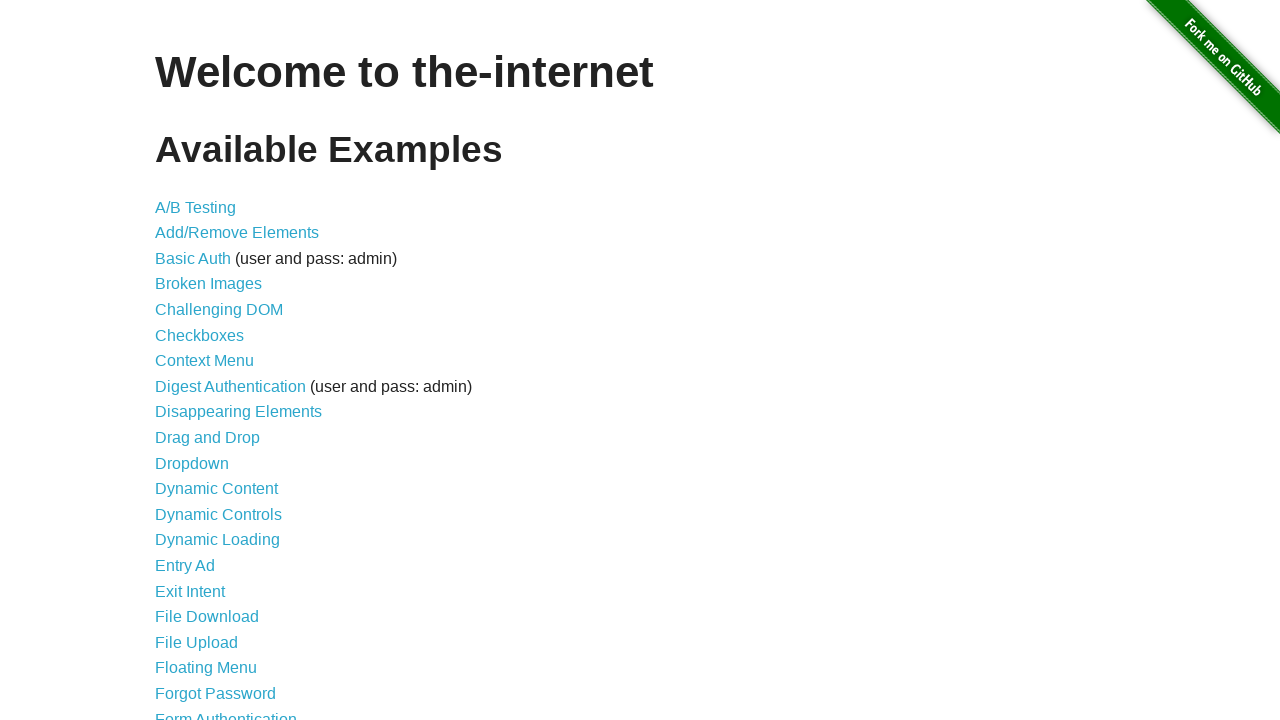

Added jQuery Growl CSS stylesheet to page
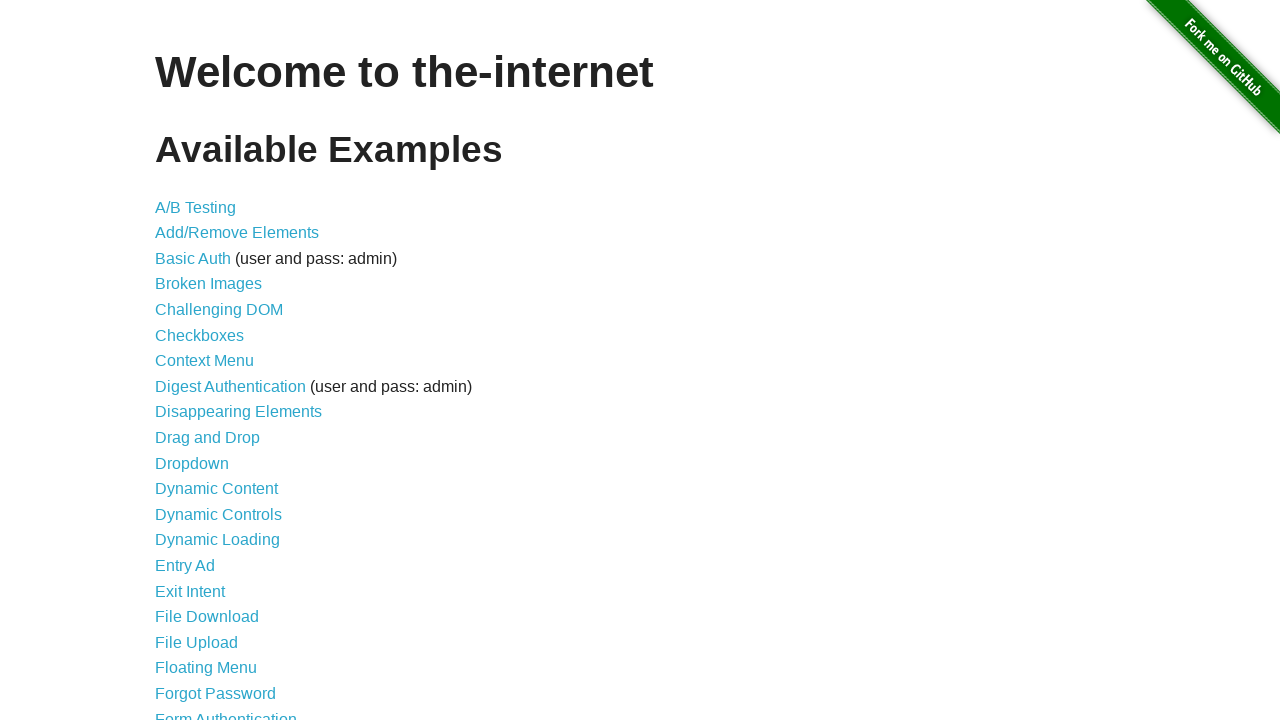

Waited for jQuery Growl library to load completely
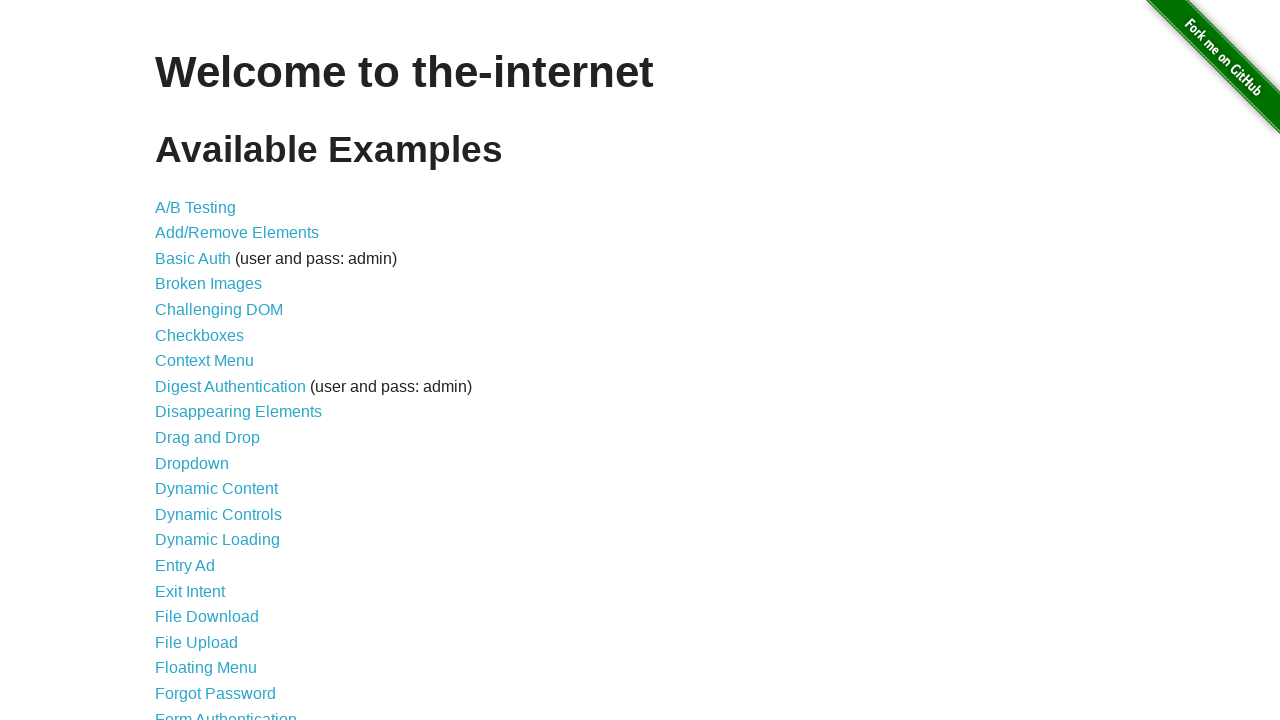

Triggered plain notification with title 'GET' and message '/'
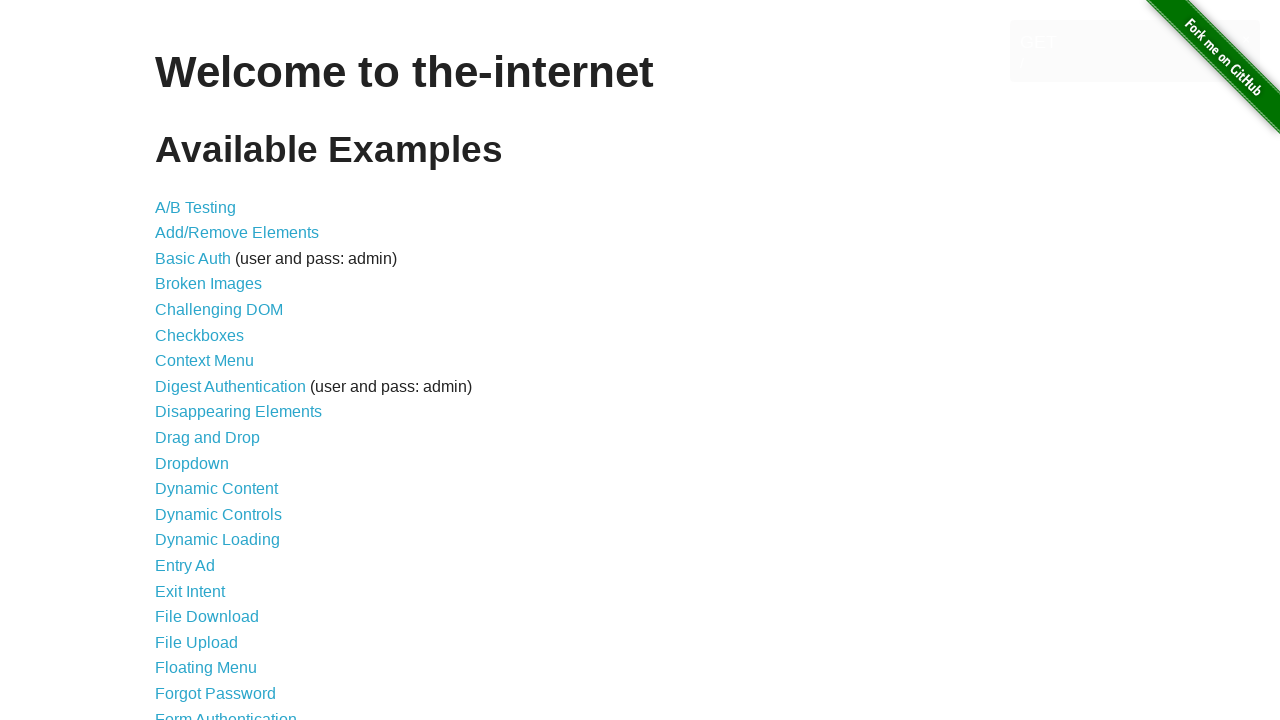

Triggered error notification with title 'ERROR'
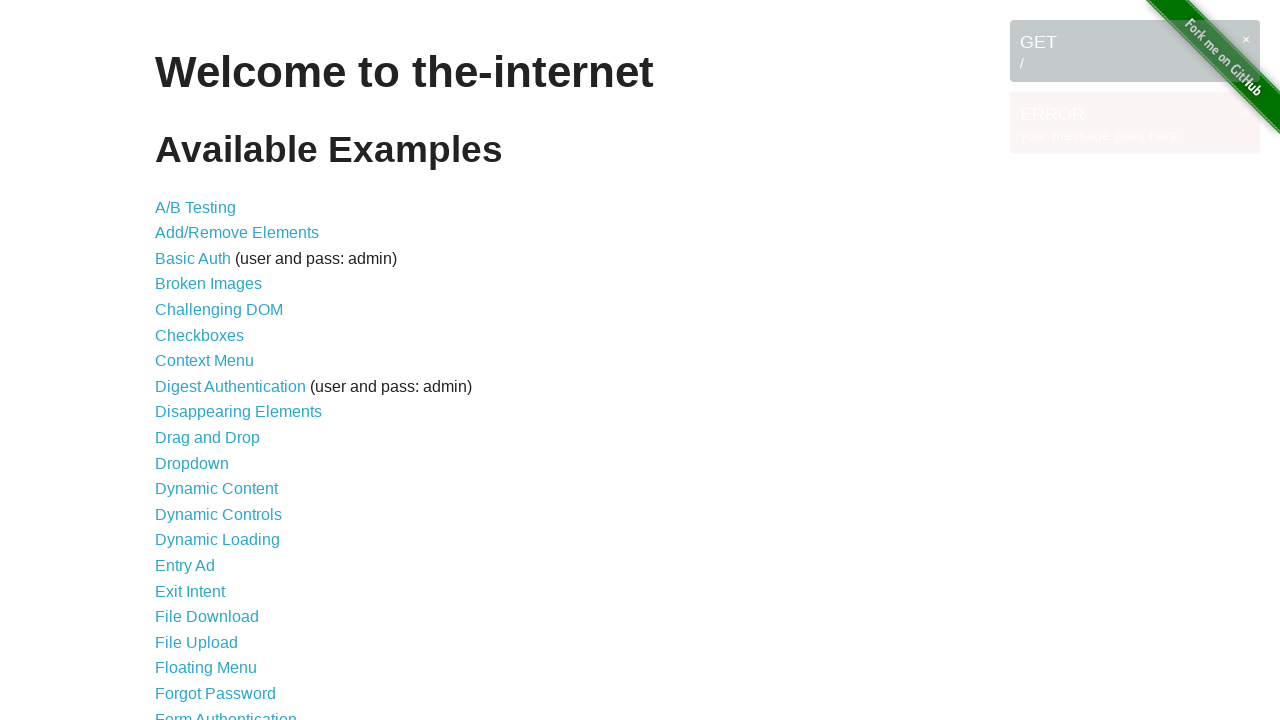

Triggered notice notification with title 'Notice'
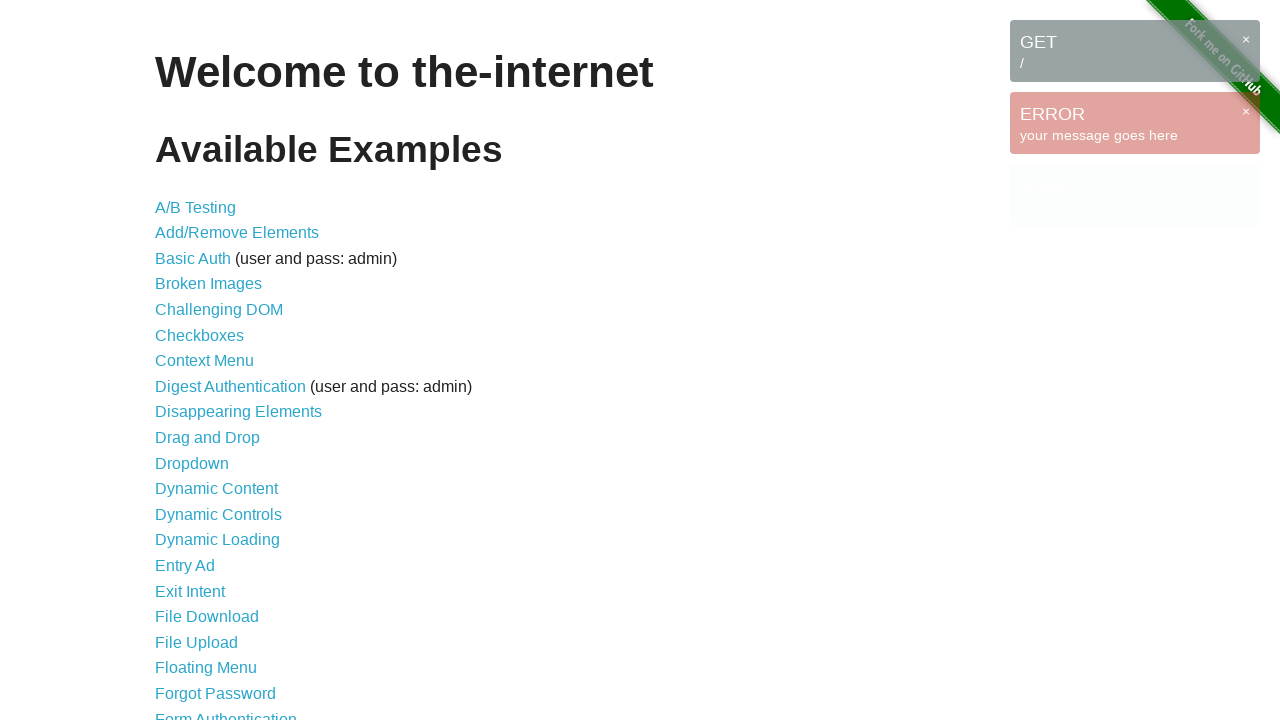

Triggered warning notification with title 'Warning!'
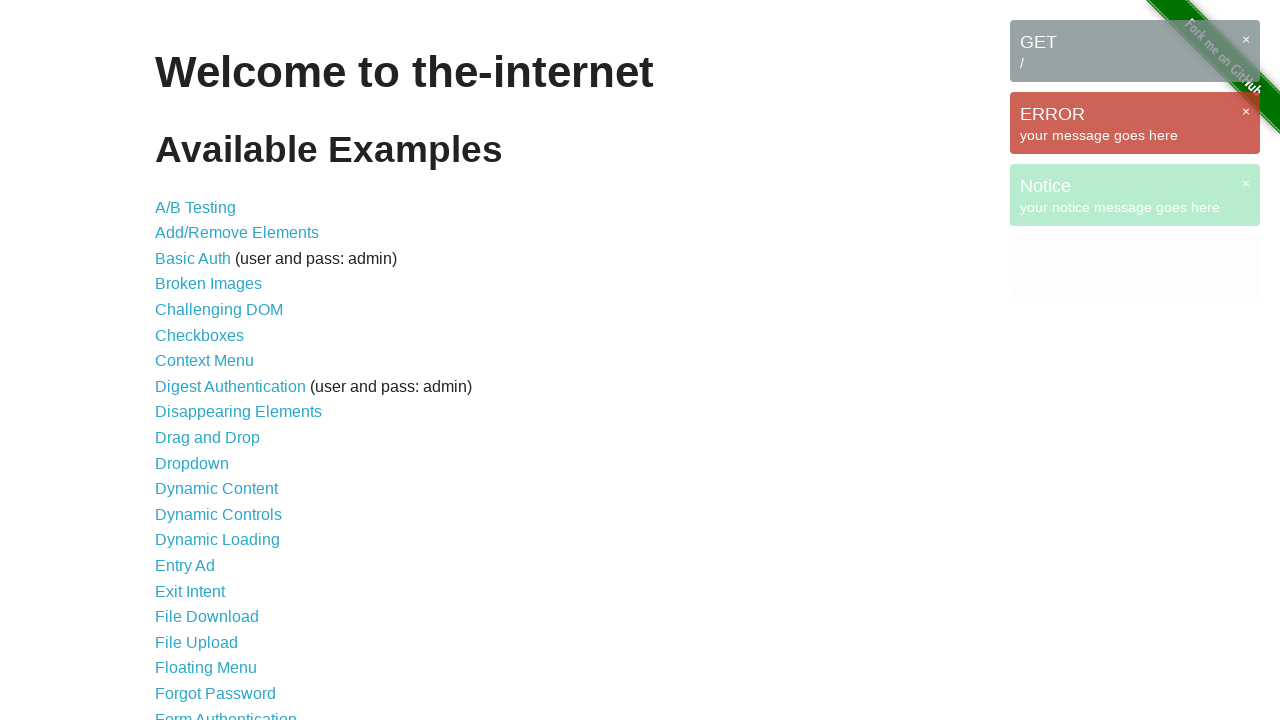

Waited for all growl notification messages to be visible on page
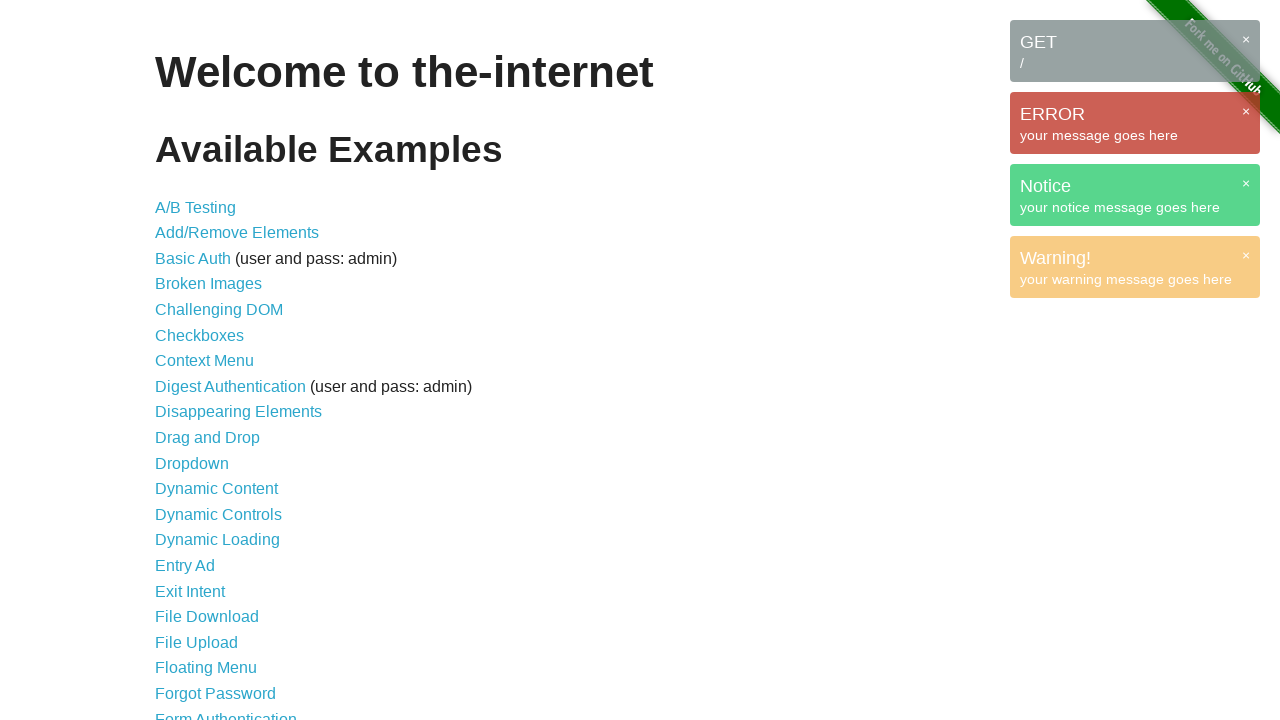

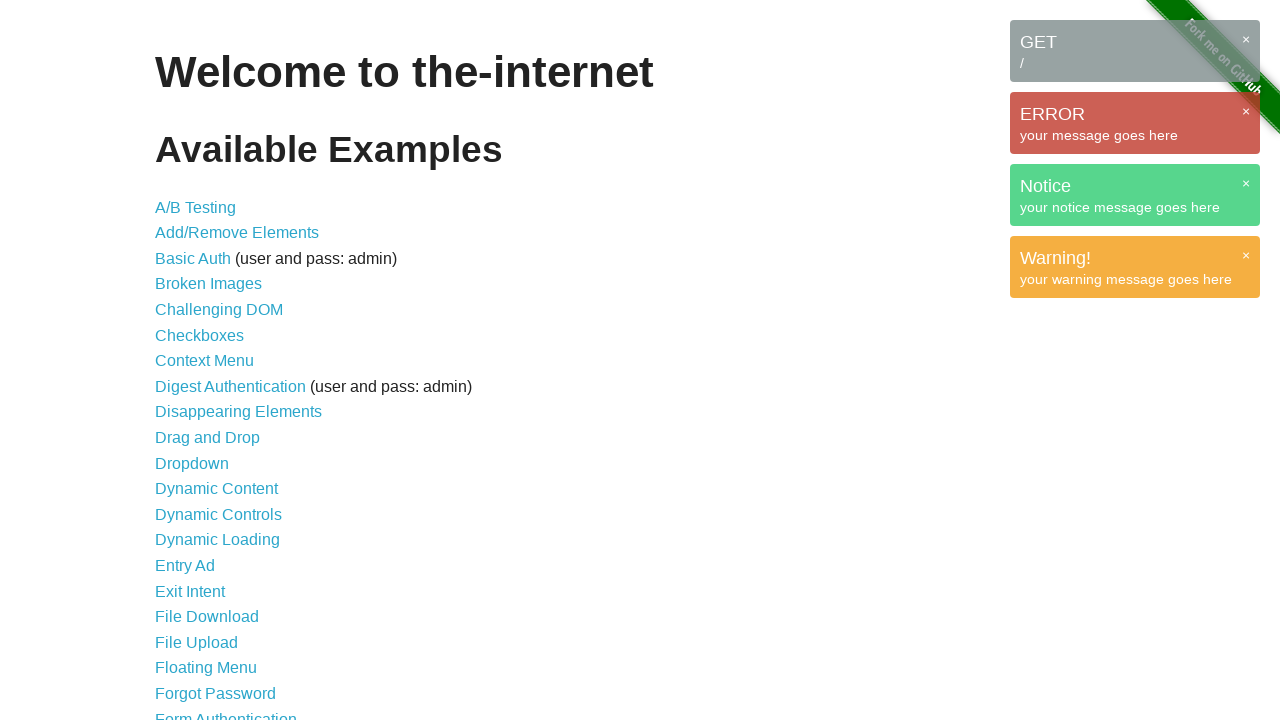